Tests calculator addition with generous wait time (10 seconds) for result to appear

Starting URL: http://juliemr.github.io/protractor-demo/

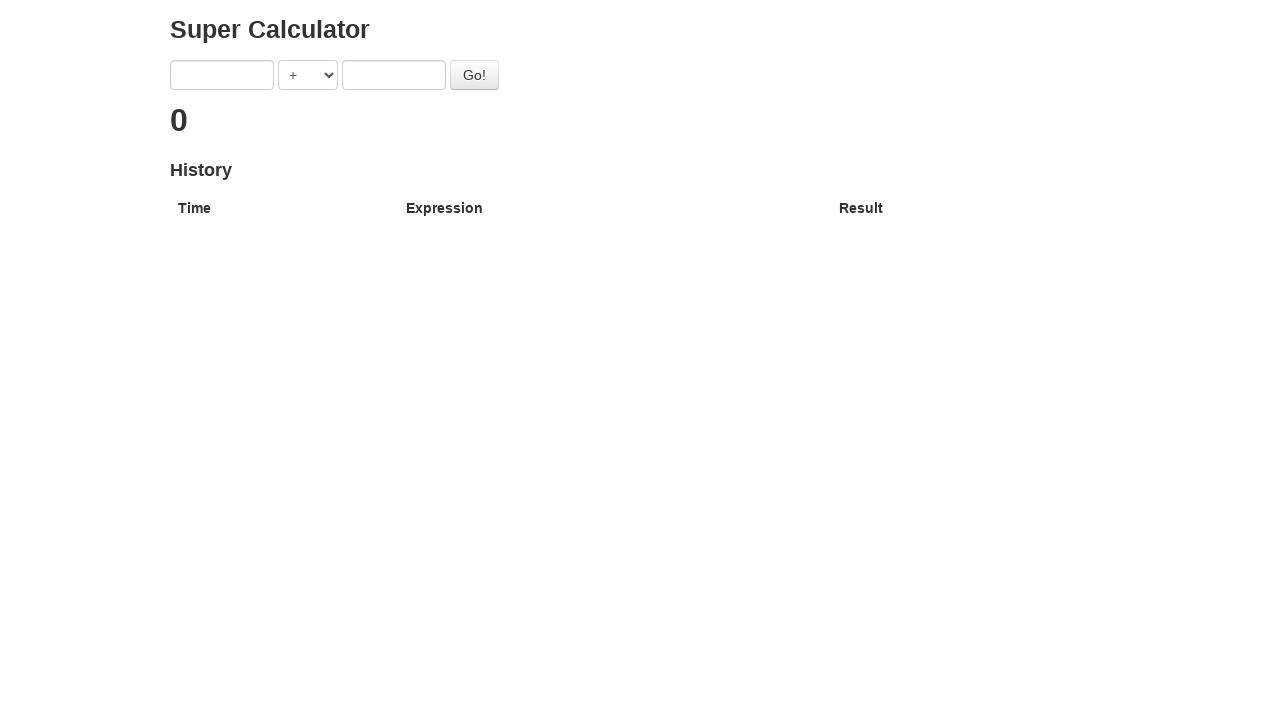

Filled first input field with '5' on input[ng-model='first']
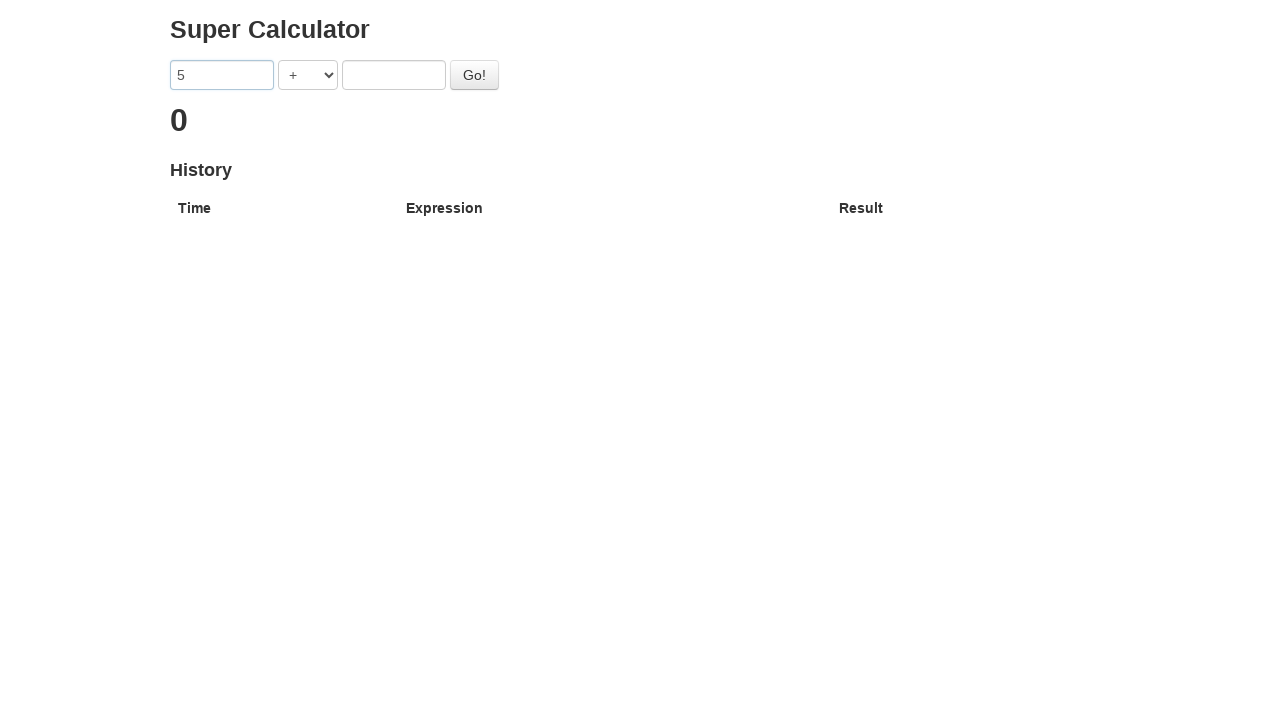

Filled second input field with '6' on input[ng-model='second']
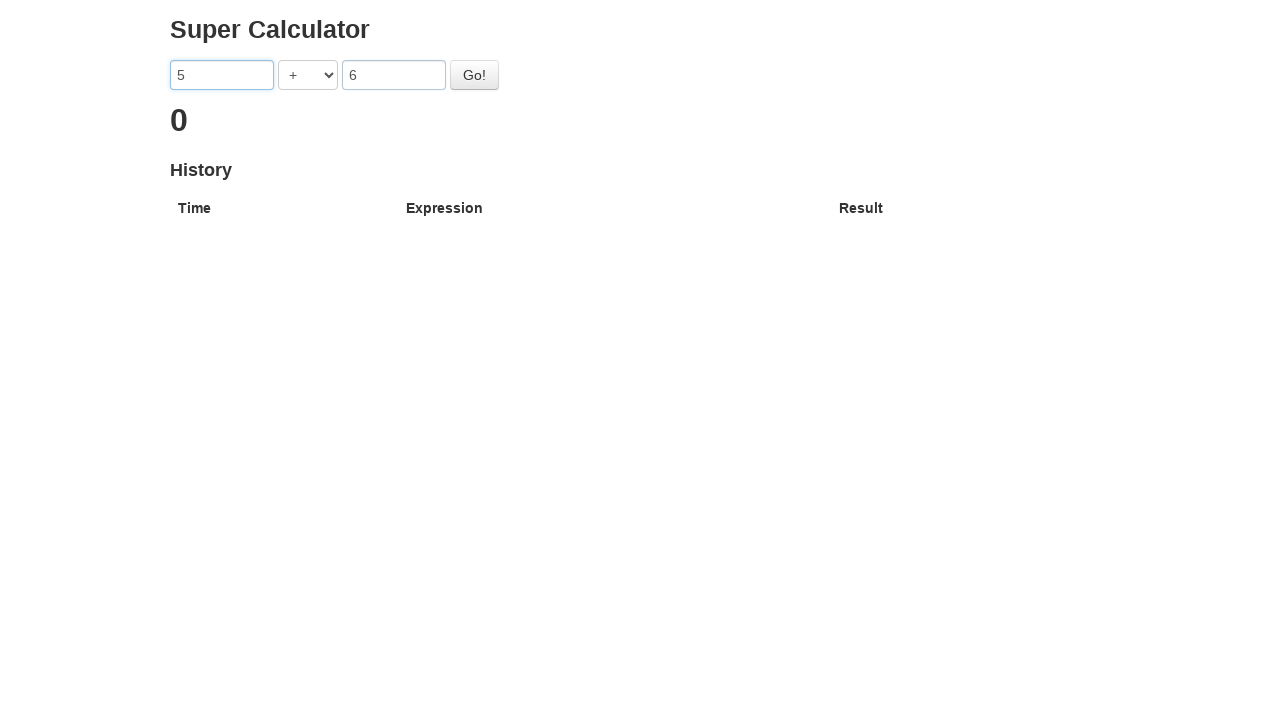

Clicked calculate button to perform addition at (474, 75) on button#gobutton
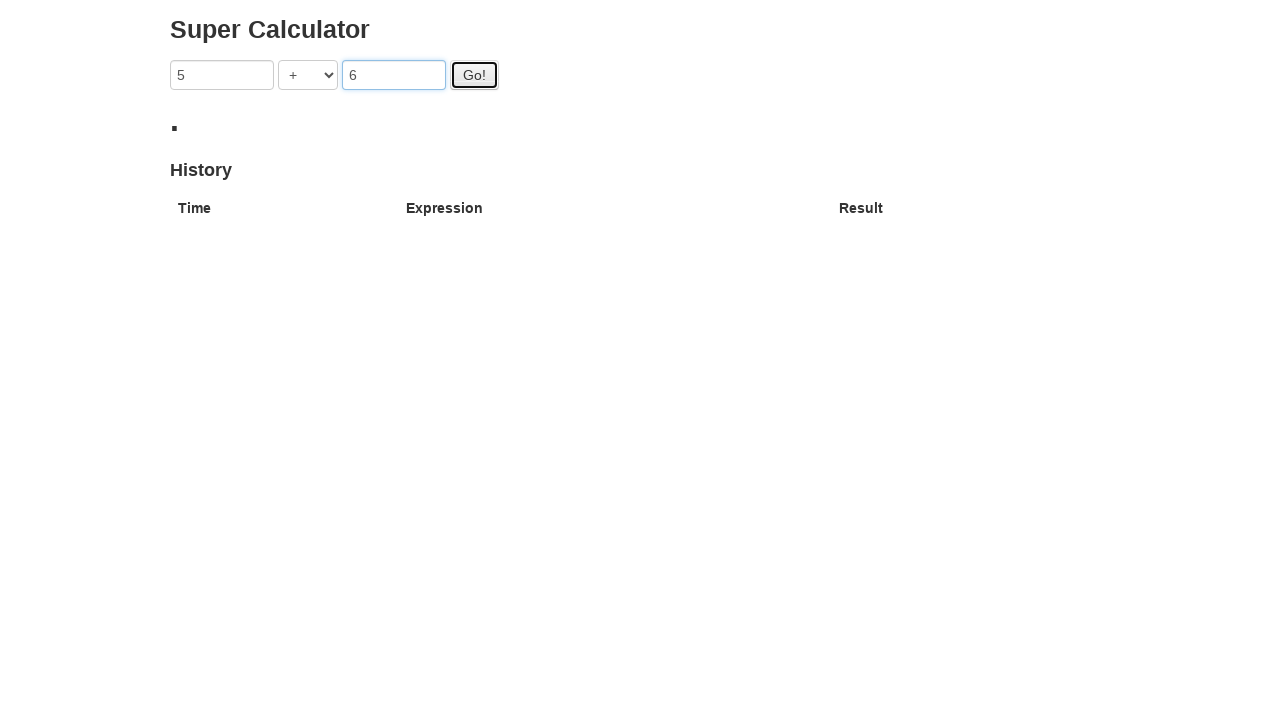

Waited for result '11' to appear with 10 second timeout
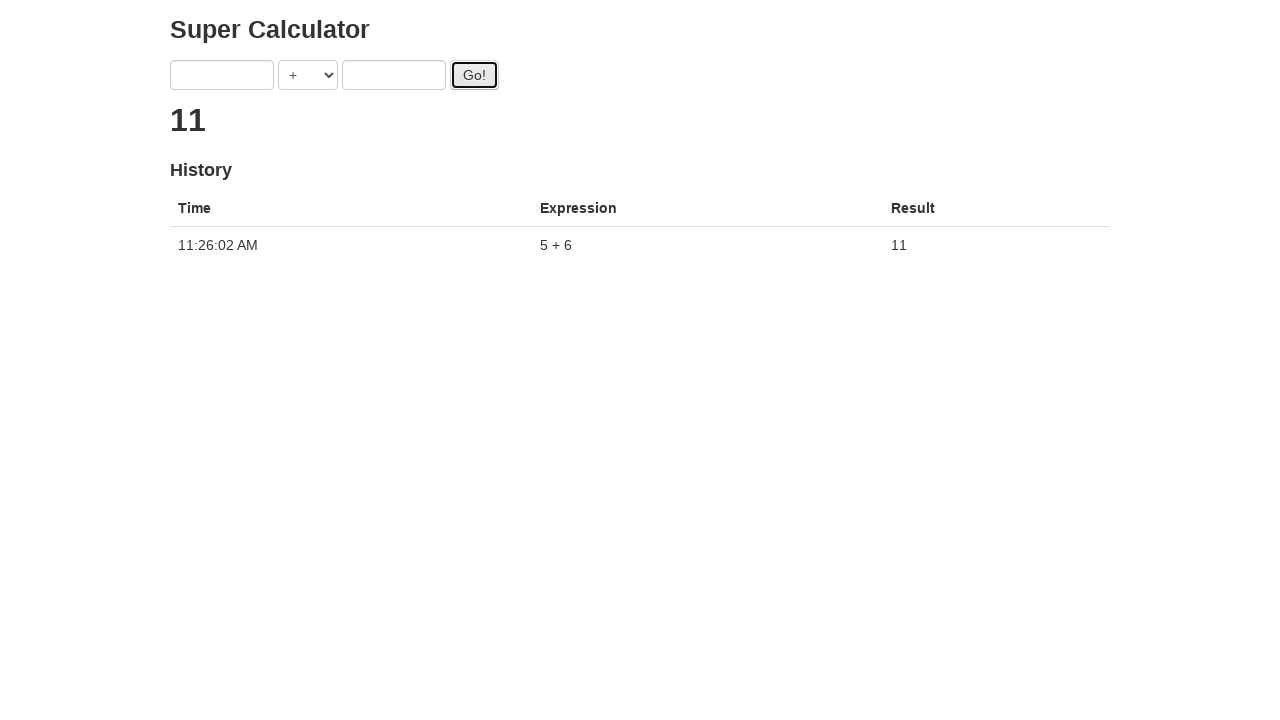

Retrieved result text from h2.ng-binding element
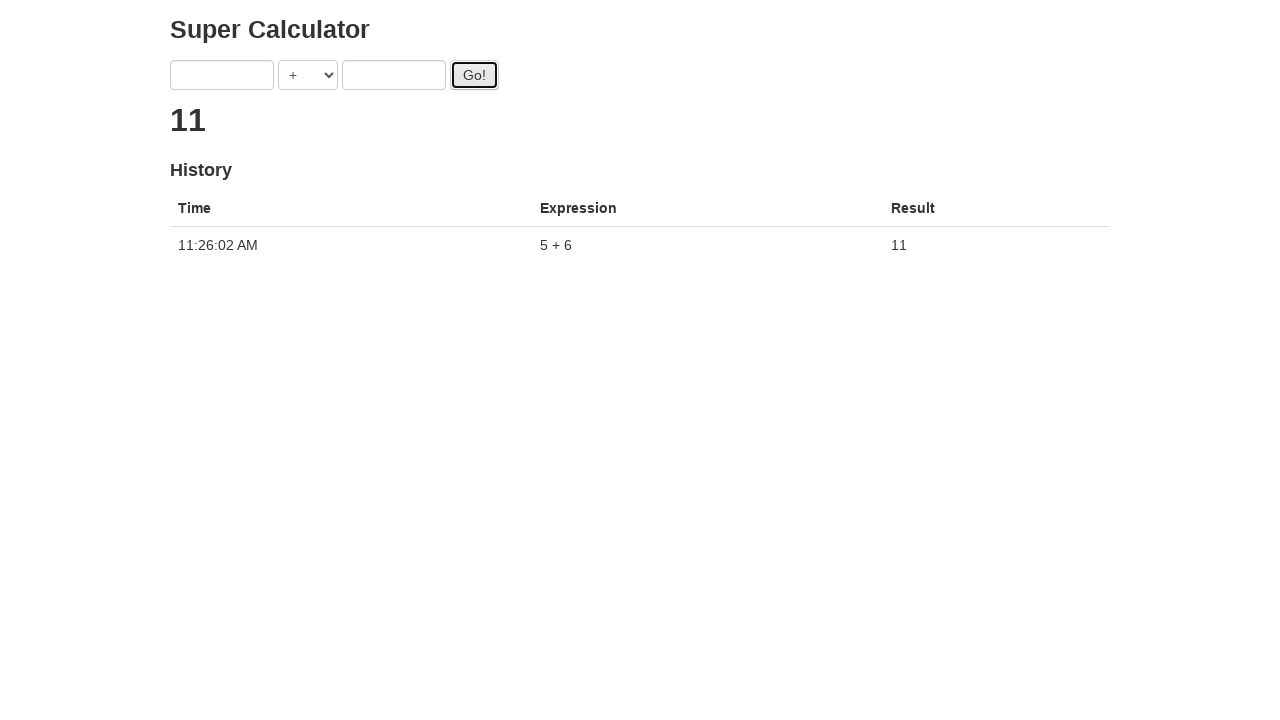

Verified calculation result equals '11'
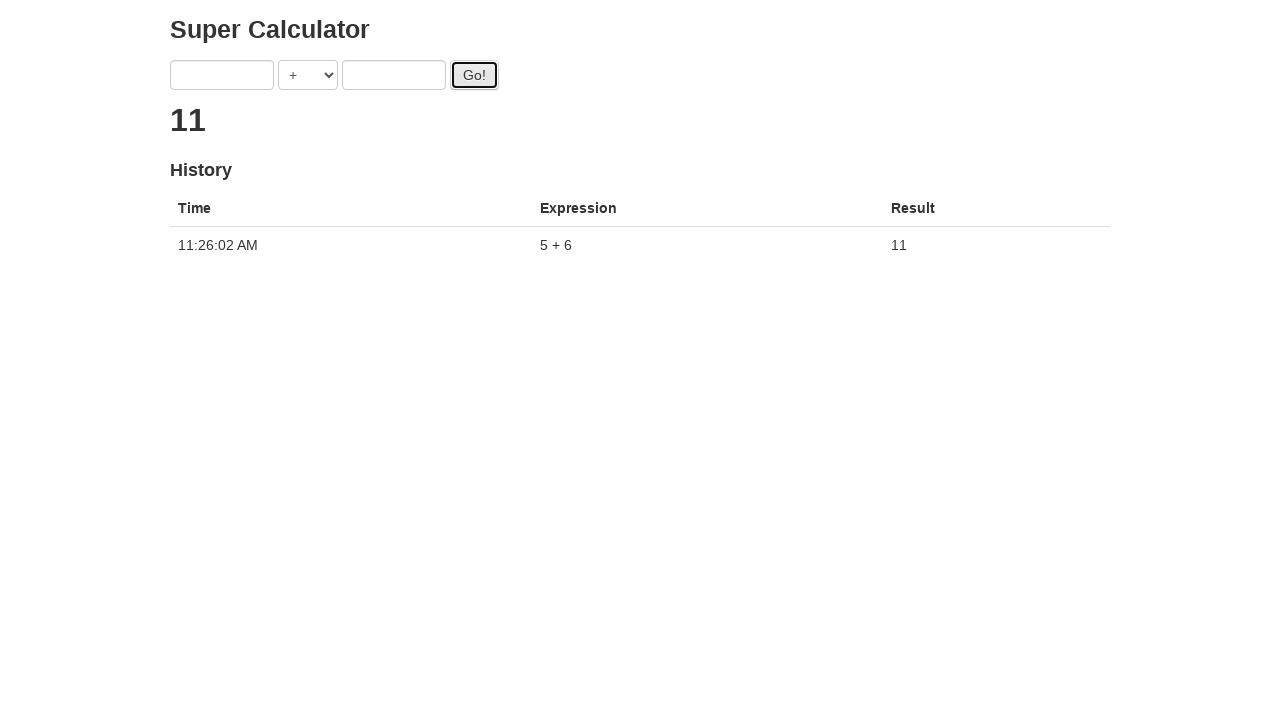

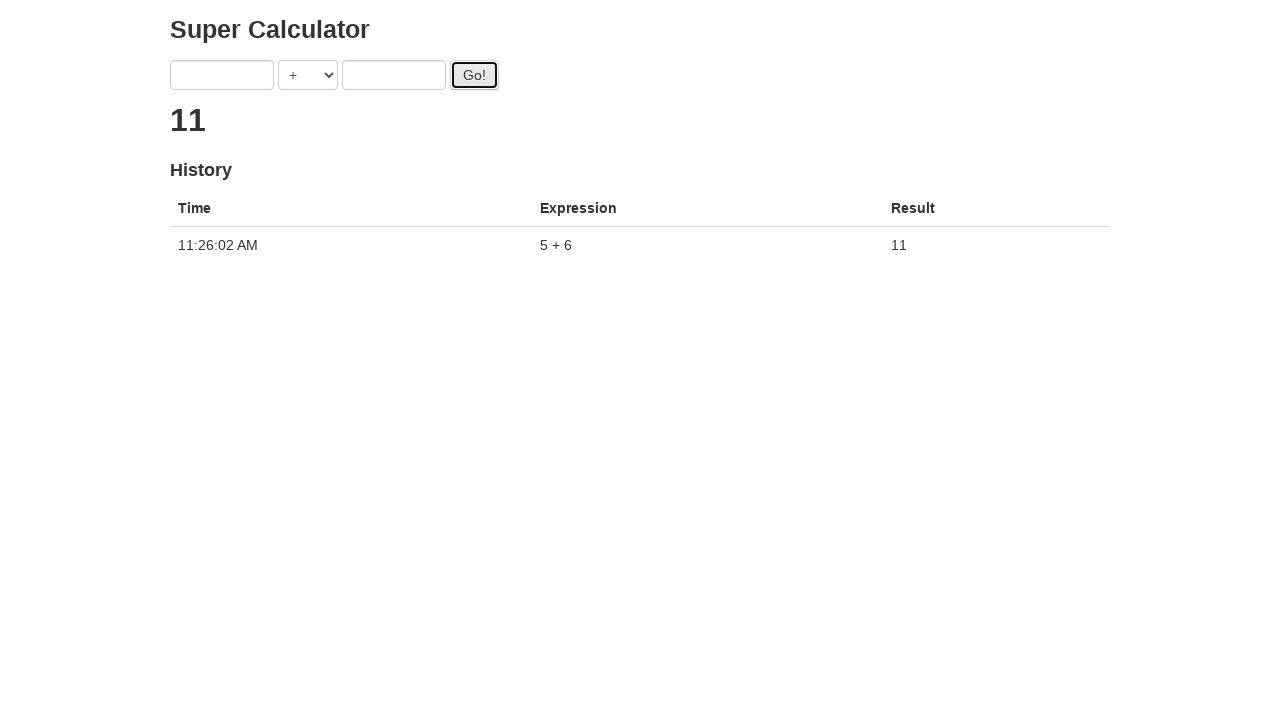